Tests drag and drop functionality on the jQuery UI droppable demo page by dragging an element and dropping it onto a target area within an iframe

Starting URL: https://jqueryui.com/droppable/

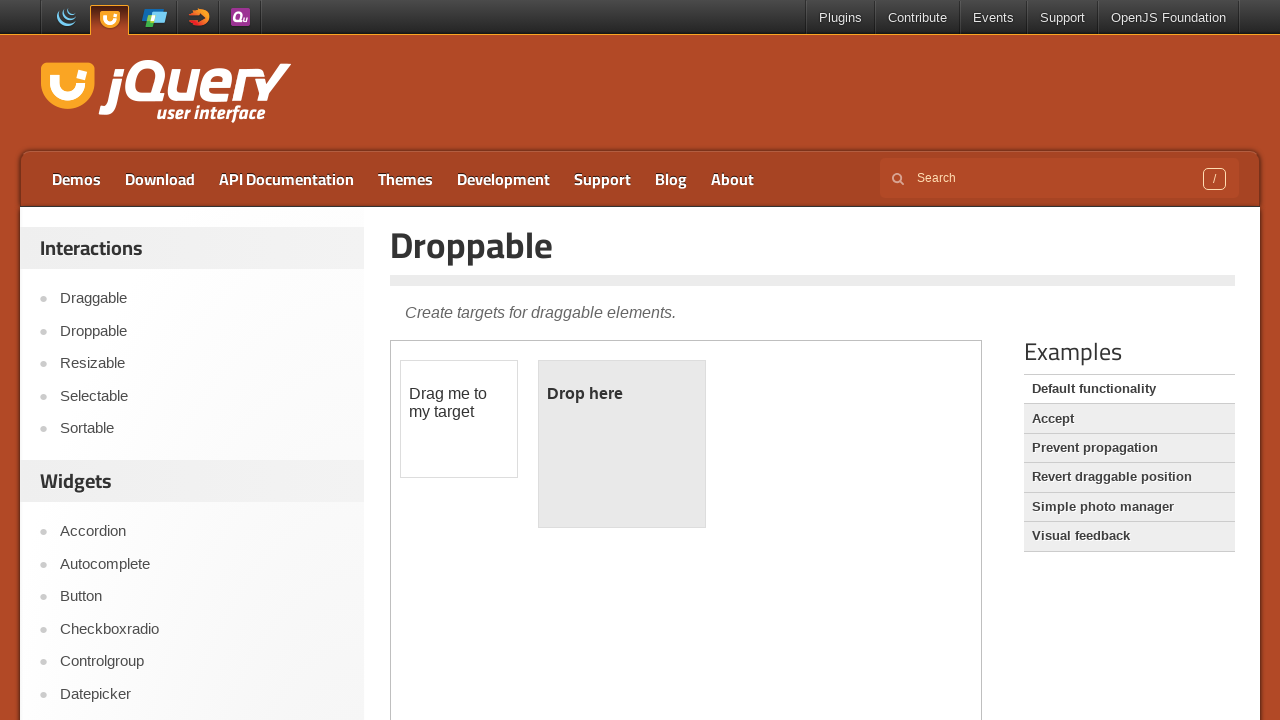

Located the demo iframe containing drag and drop elements
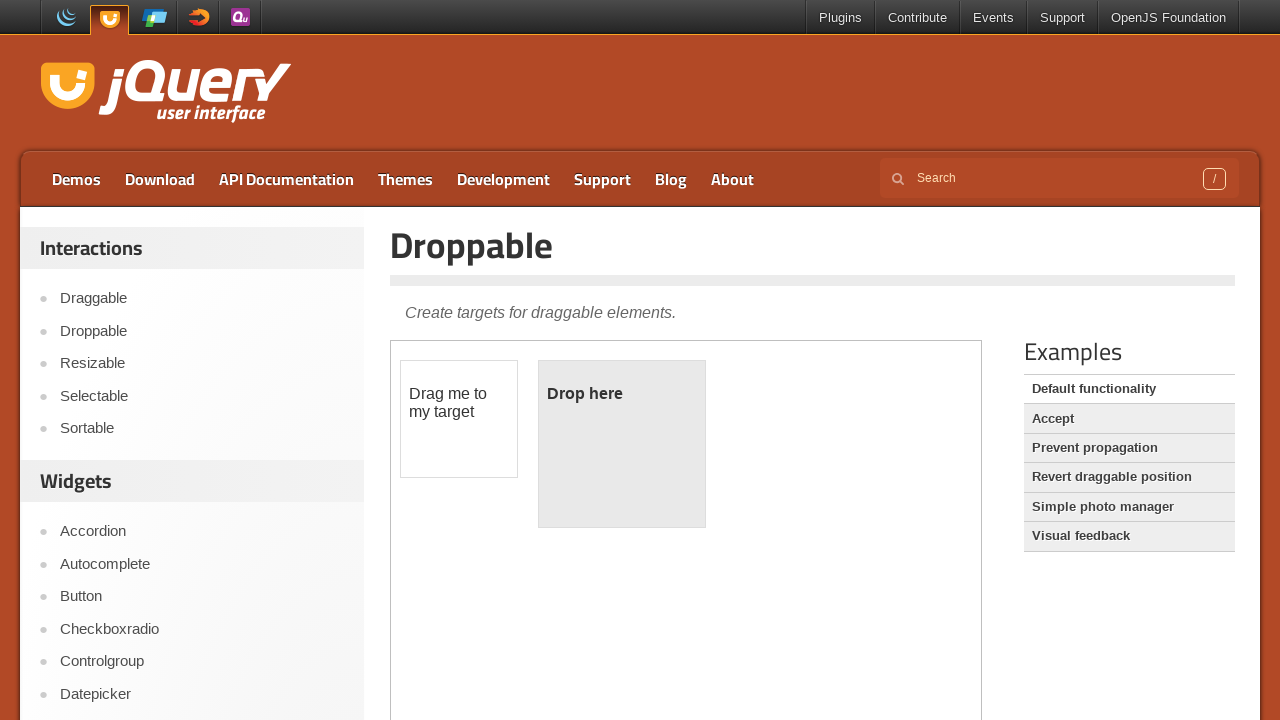

Located the draggable source element
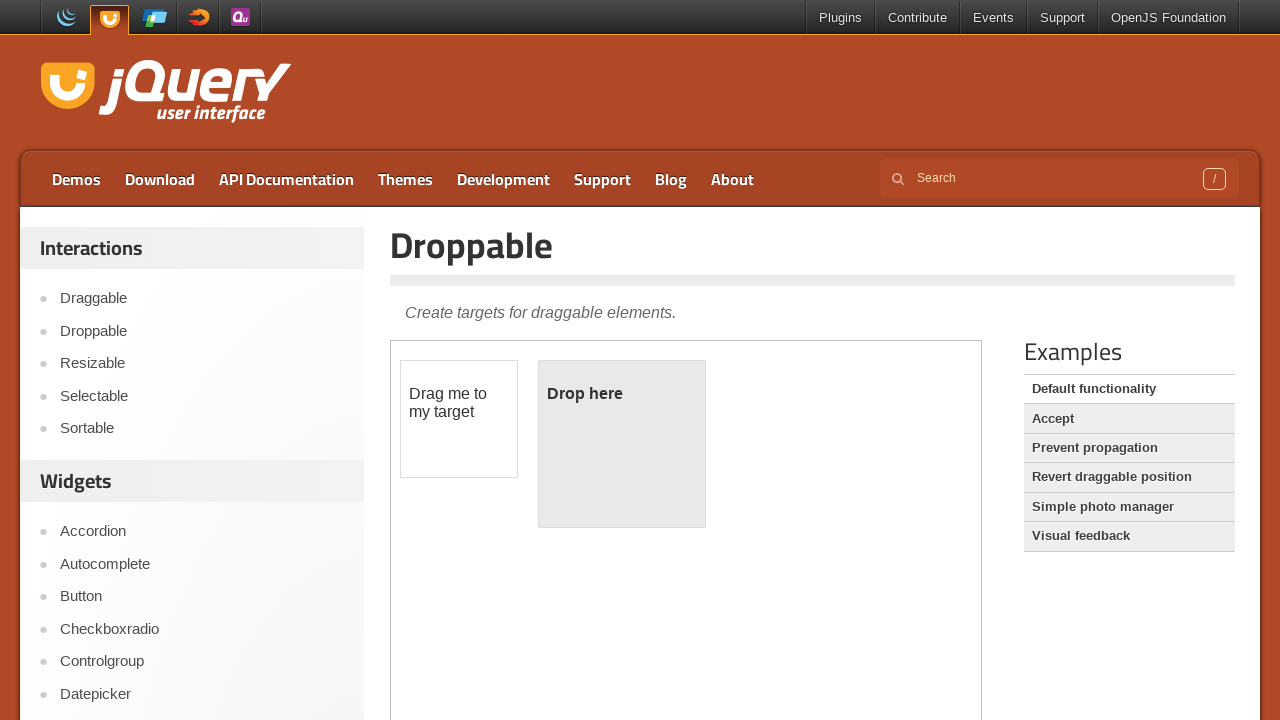

Located the droppable target element
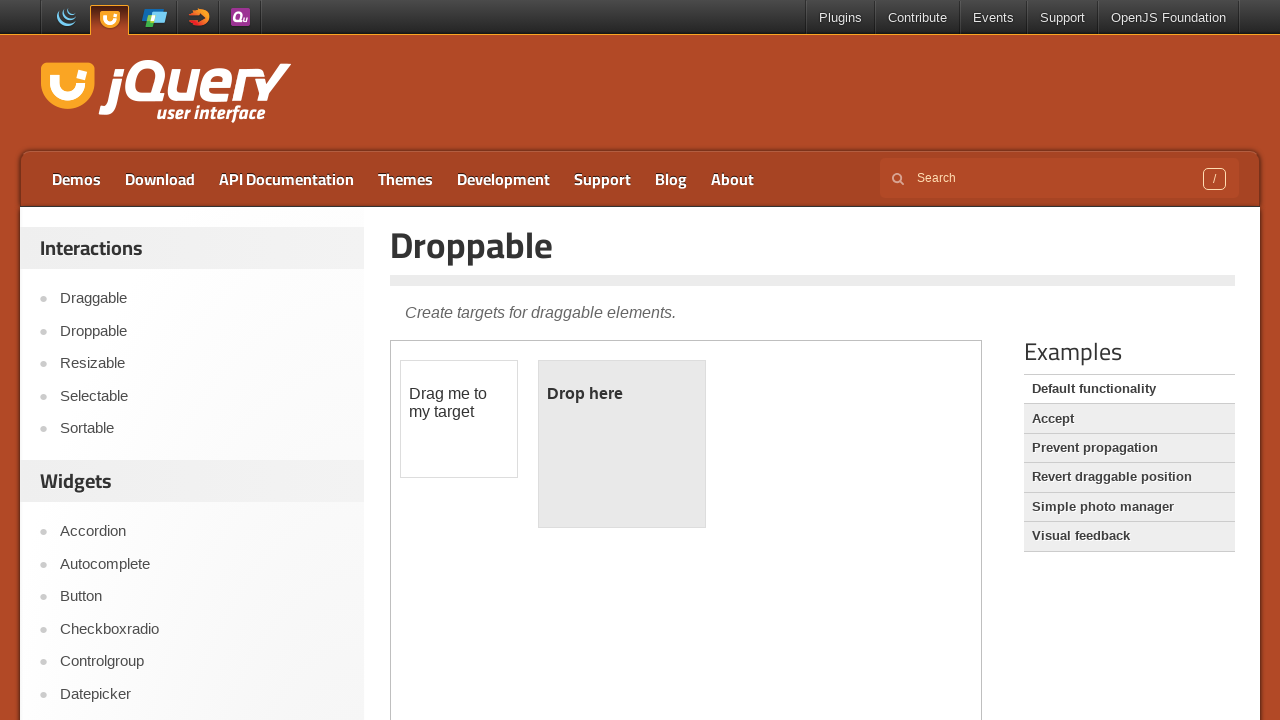

Dragged the draggable element and dropped it onto the droppable target at (622, 444)
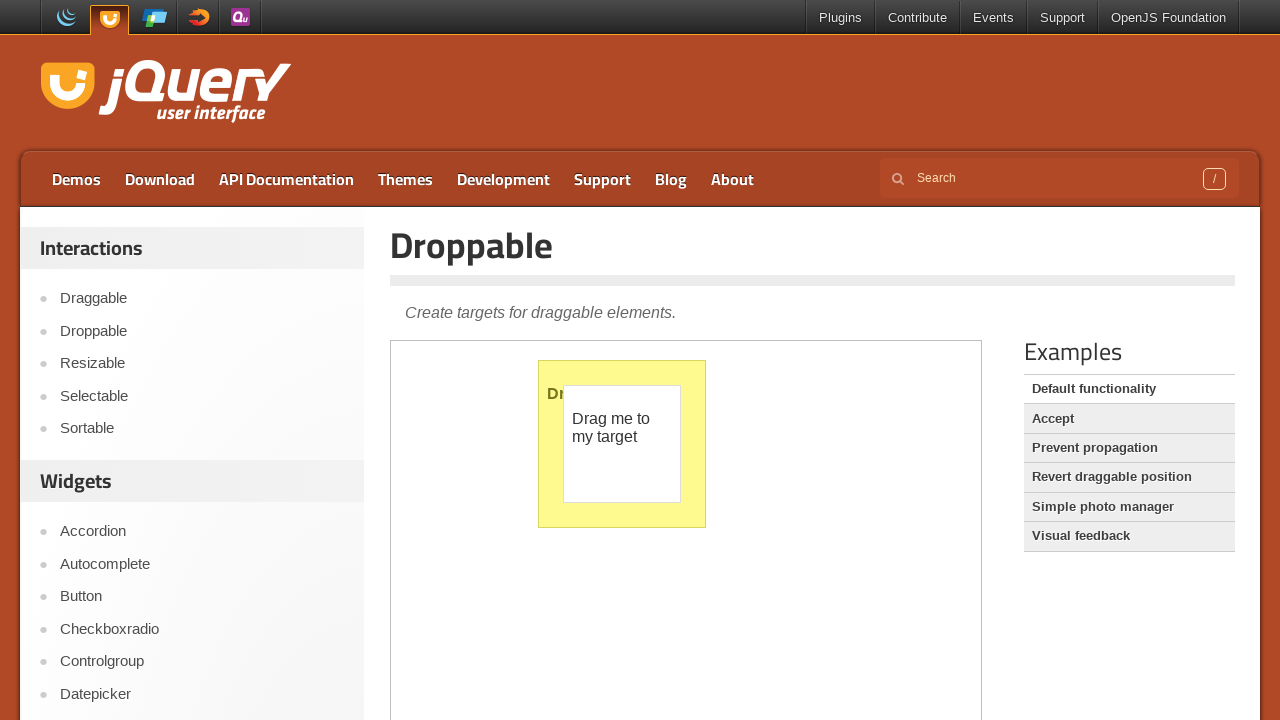

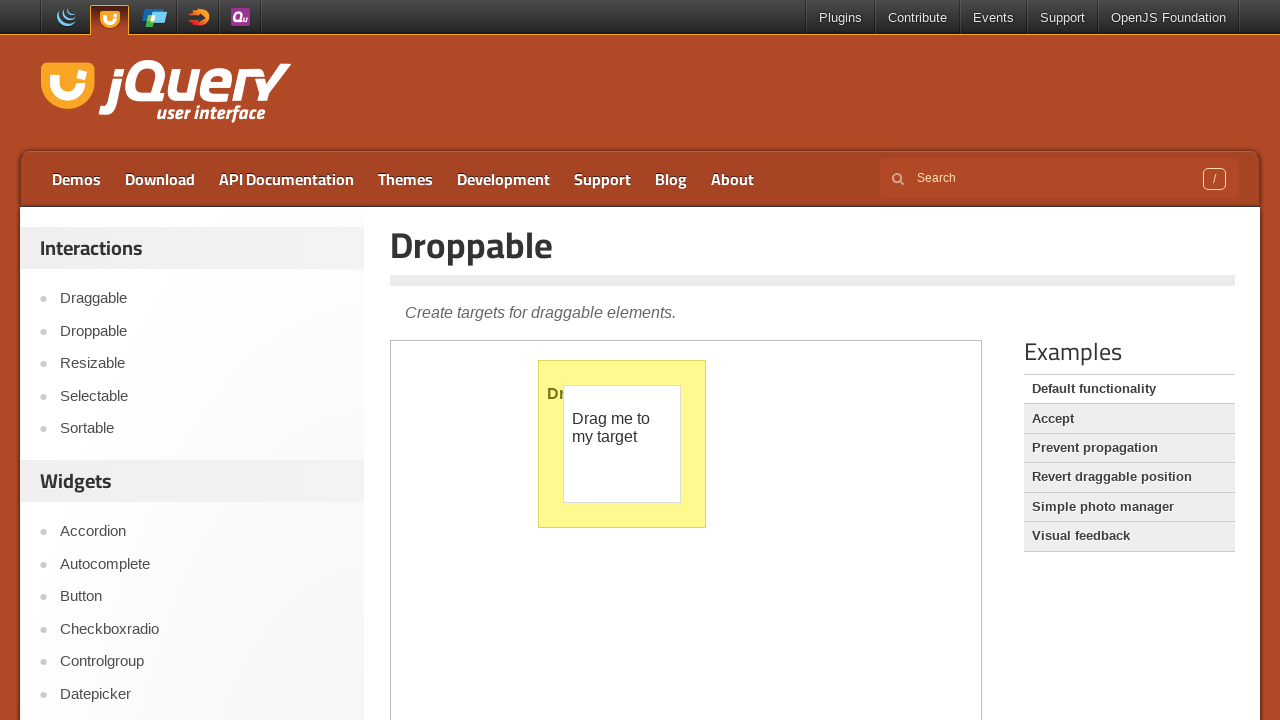